Tests mouse hover functionality by hovering over a menu element and clicking on a submenu option to reload the page

Starting URL: https://rahulshettyacademy.com/AutomationPractice/

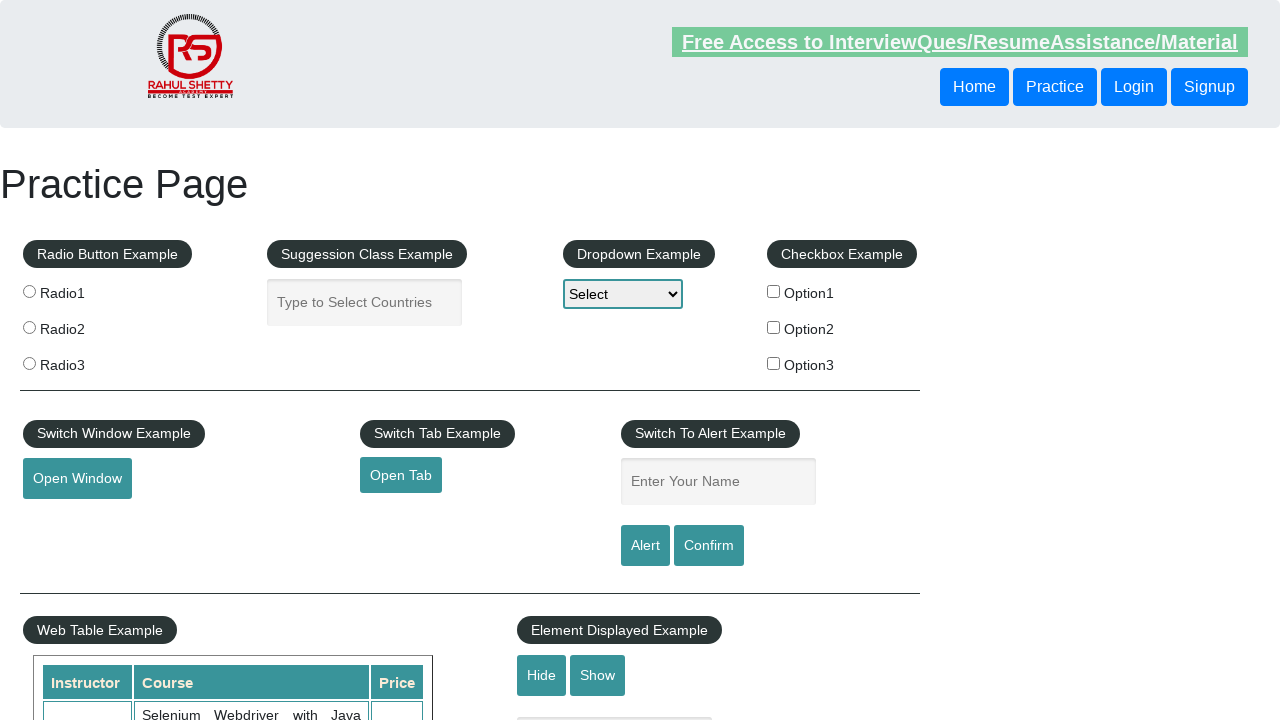

Hovered over mouse hover menu element at (83, 361) on #mousehover
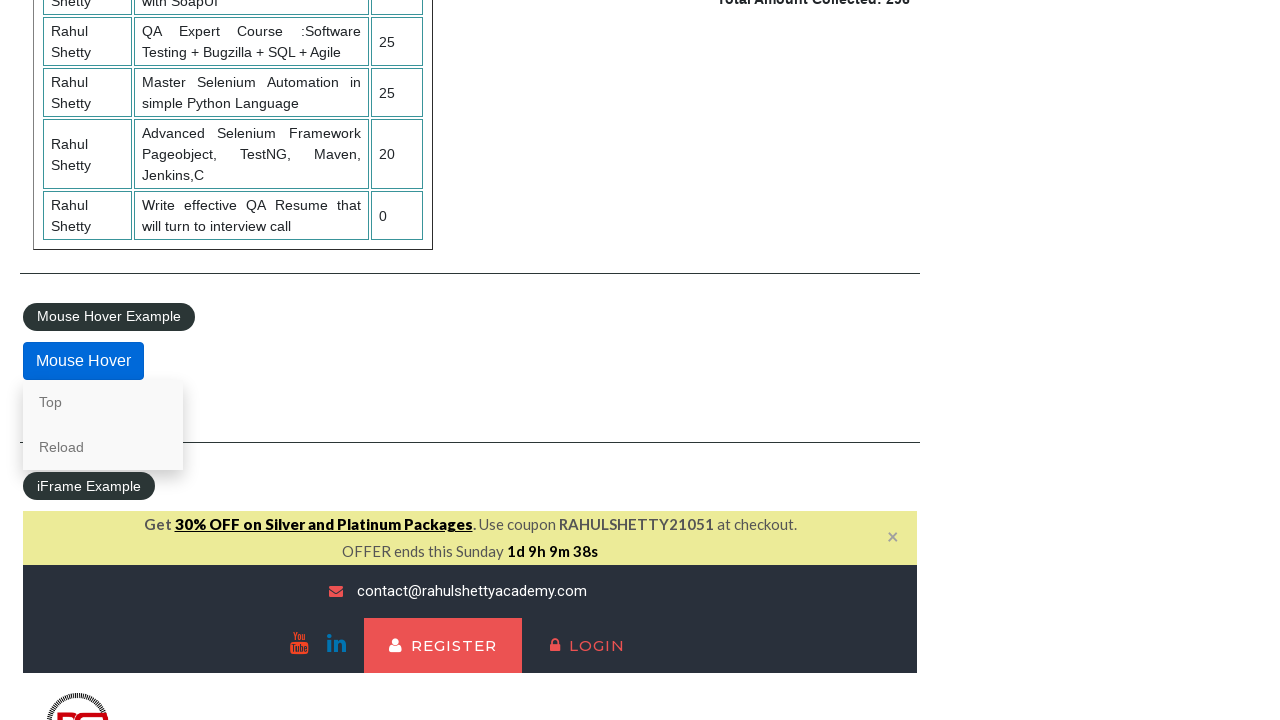

Clicked on Reload submenu option at (103, 447) on a:text('Reload')
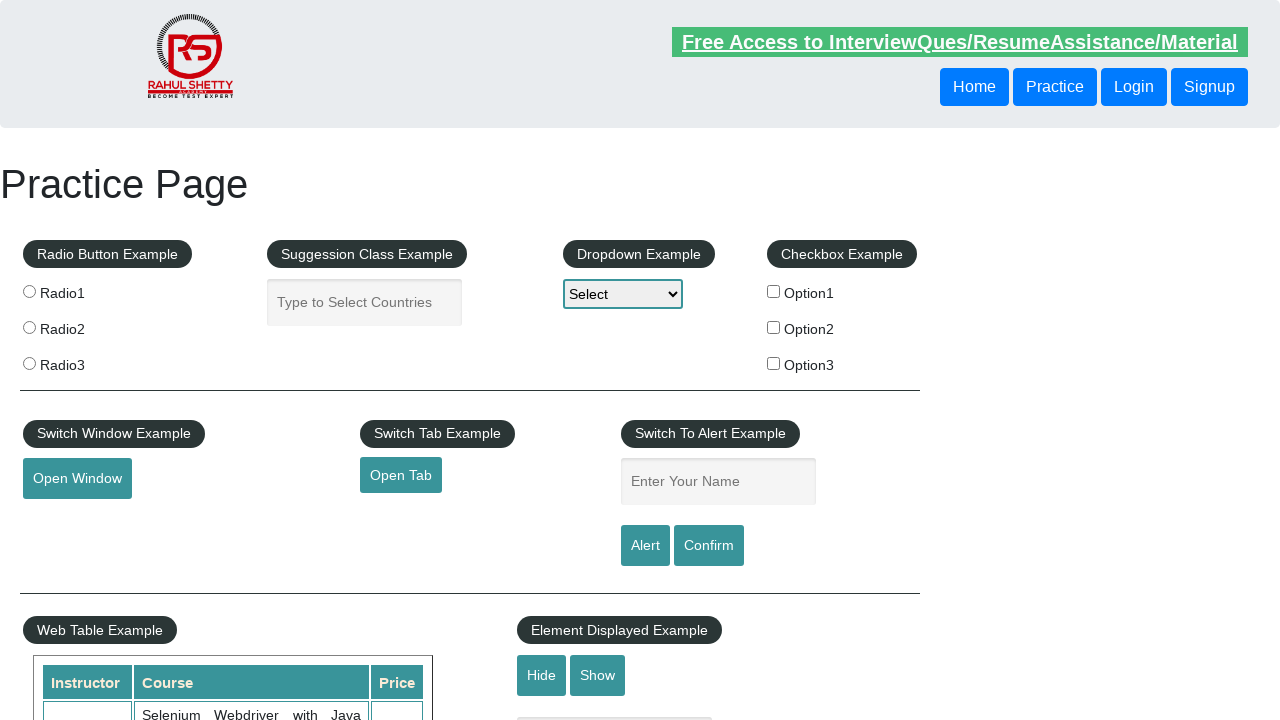

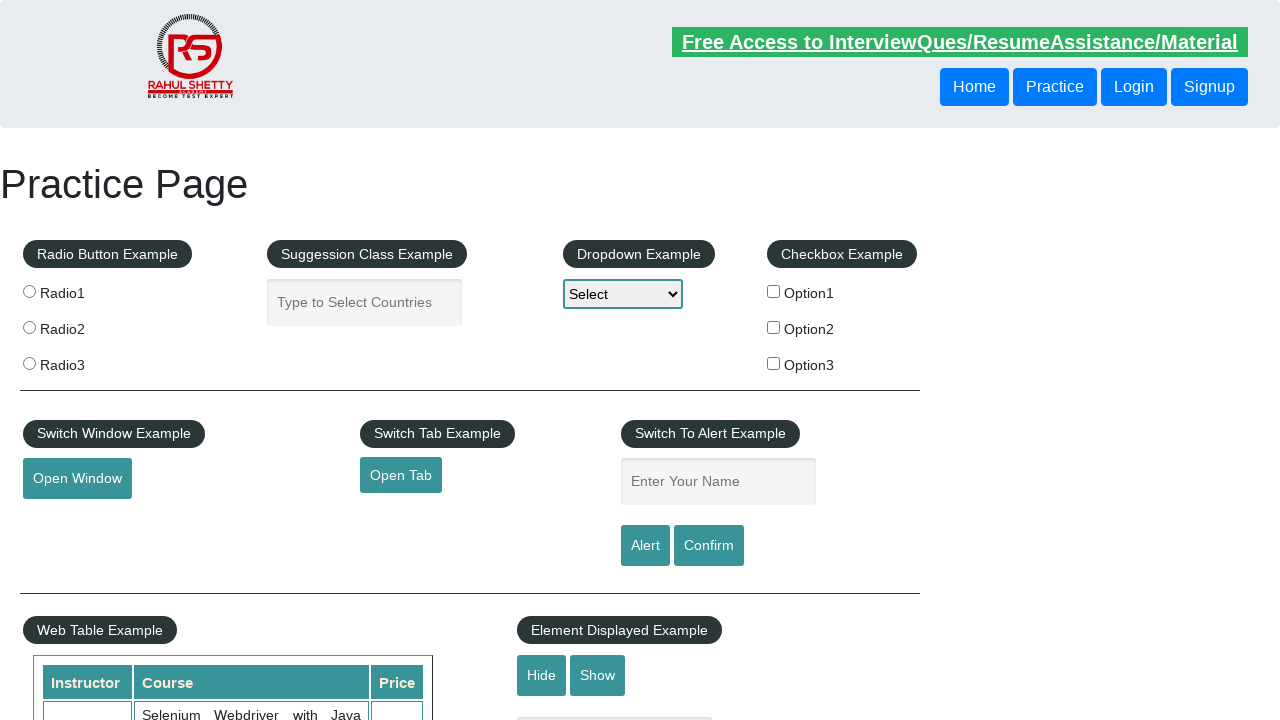